Tests Bootstrap dropdown functionality by clicking the dropdown button and selecting "JavaScript" from the dropdown menu options.

Starting URL: http://seleniumpractise.blogspot.com/2016/08/bootstrap-dropdown-example-for-selenium.html

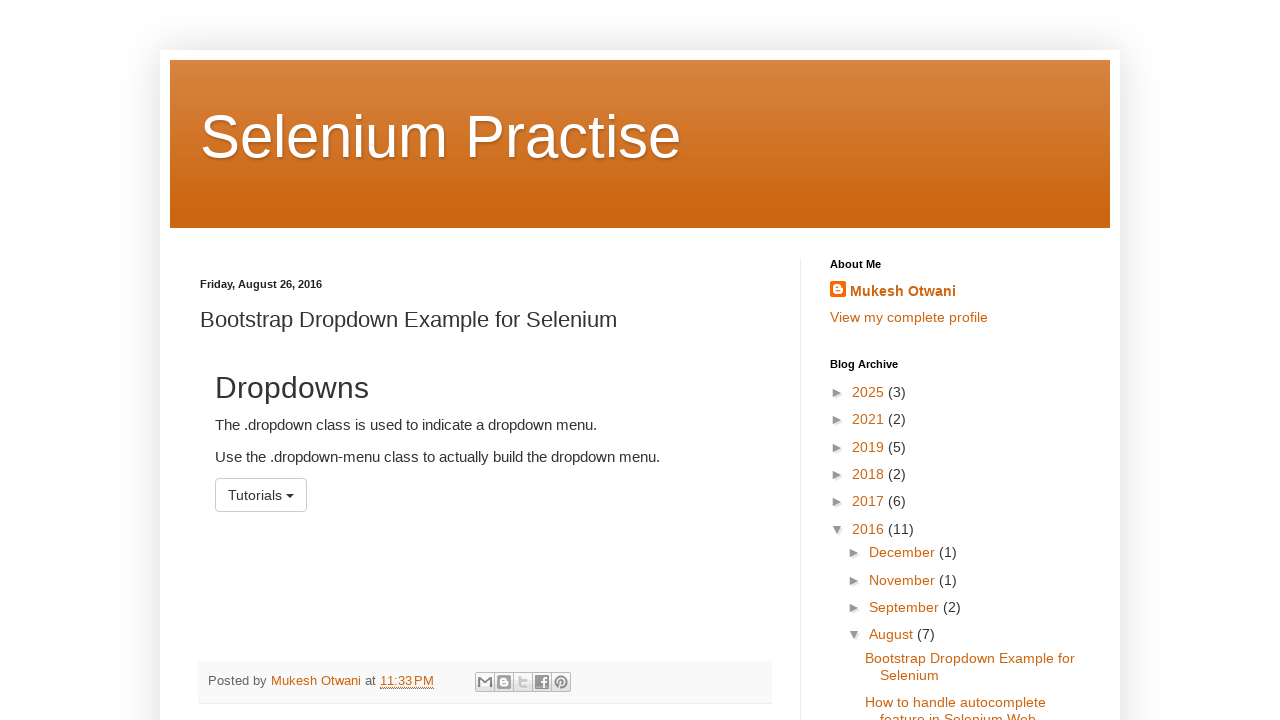

Clicked dropdown button to open menu at (261, 495) on button#menu1
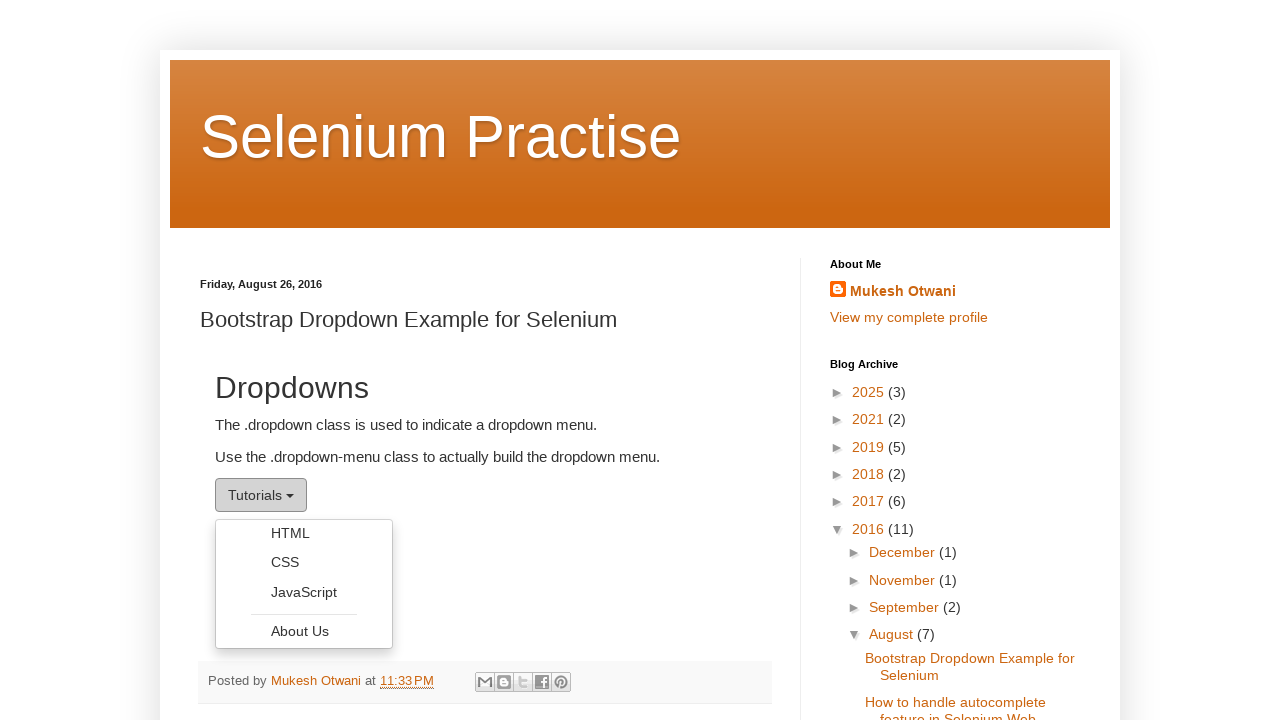

Dropdown menu became visible
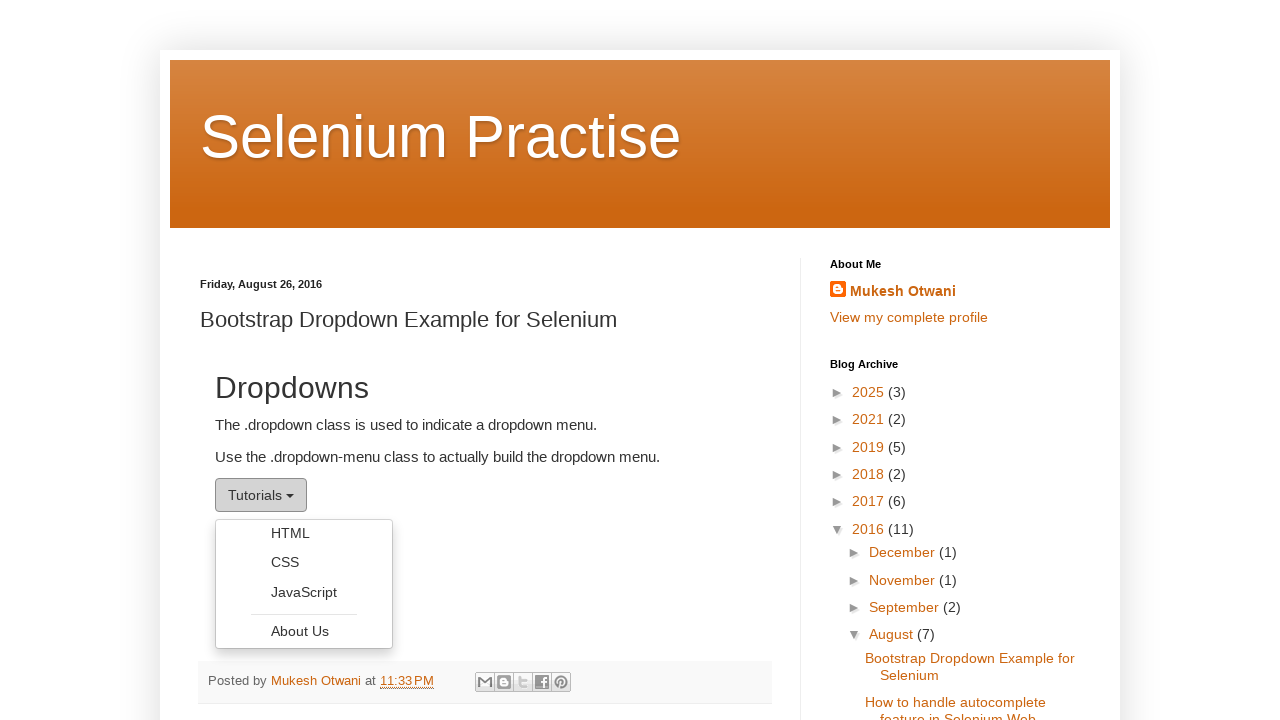

Selected 'JavaScript' option from dropdown menu at (304, 592) on ul.dropdown-menu li a:has-text('JavaScript')
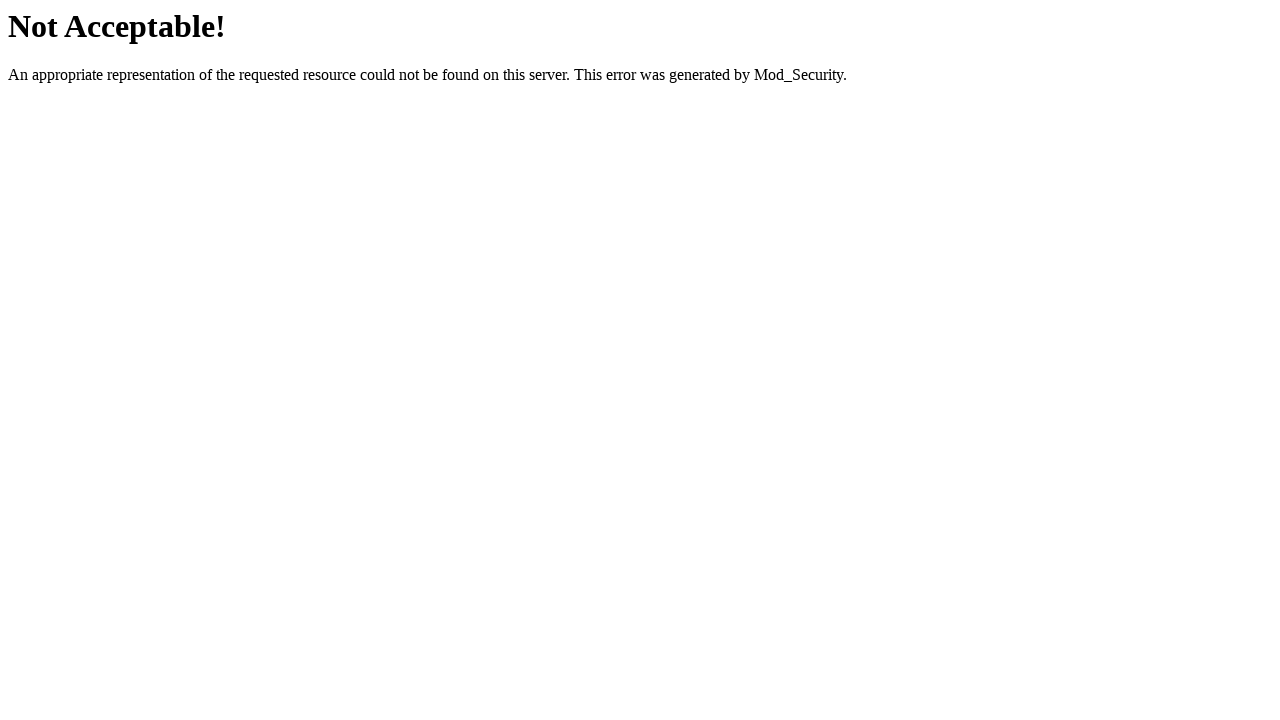

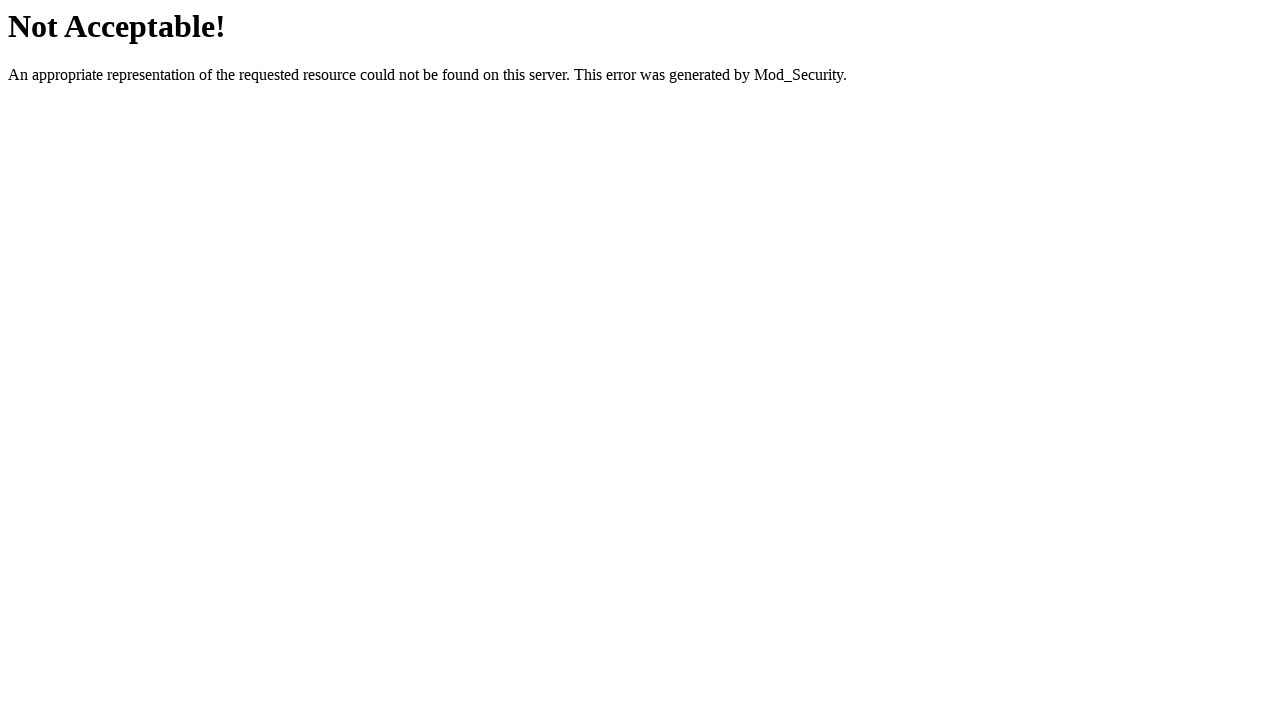